Tests text field input by typing a name into a text field and validating that the value was correctly entered.

Starting URL: http://antoniotrindade.com.br/treinoautomacao/elementsweb.html

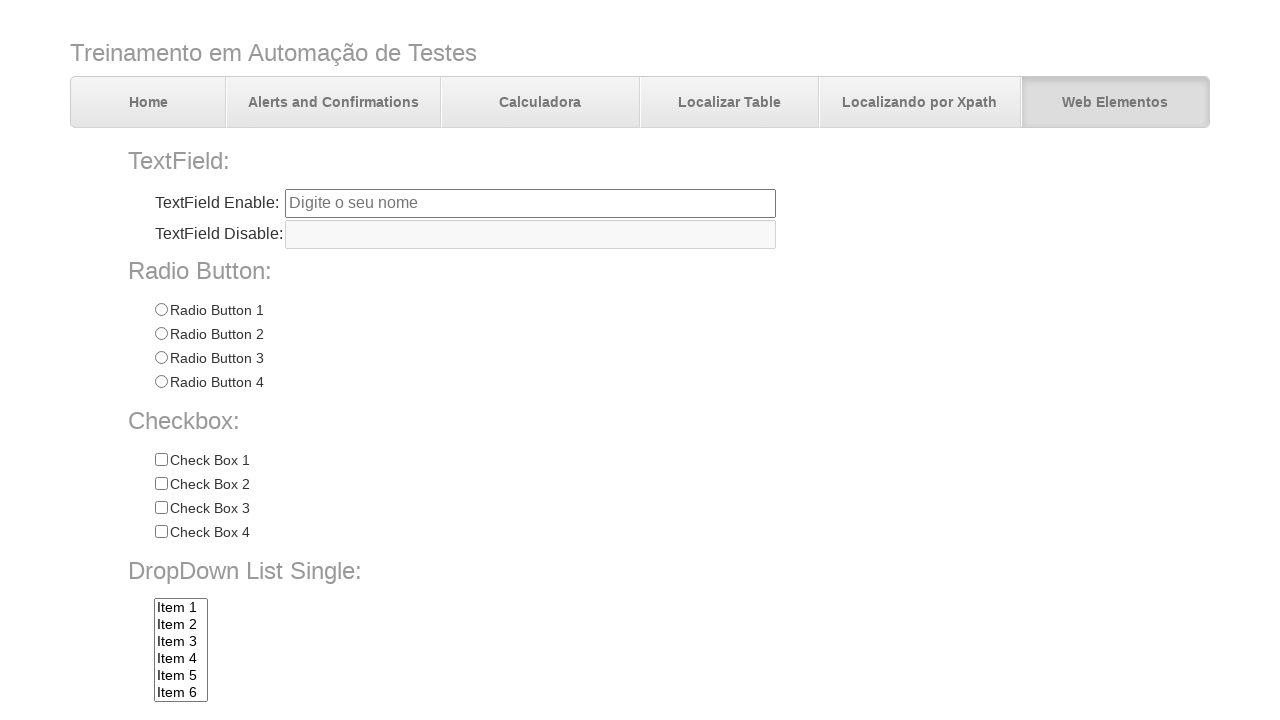

Filled text field with name 'Antônio' on input[name='txtbox1']
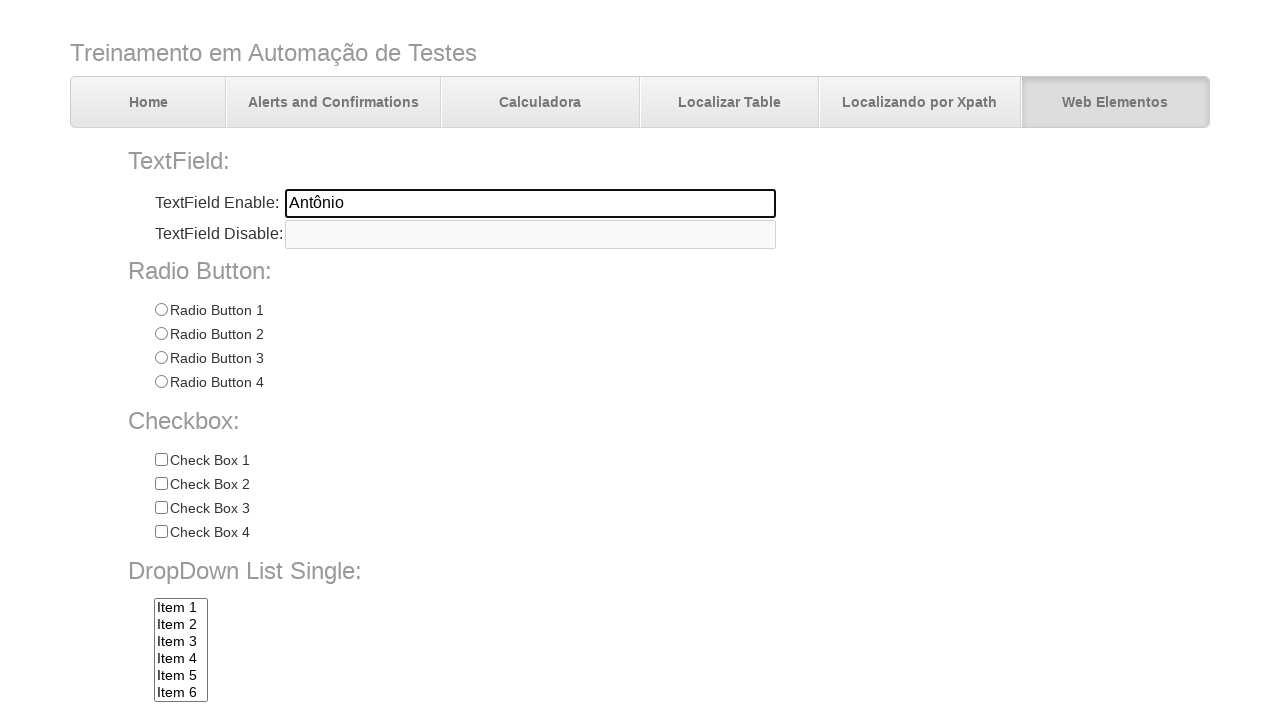

Located text field element
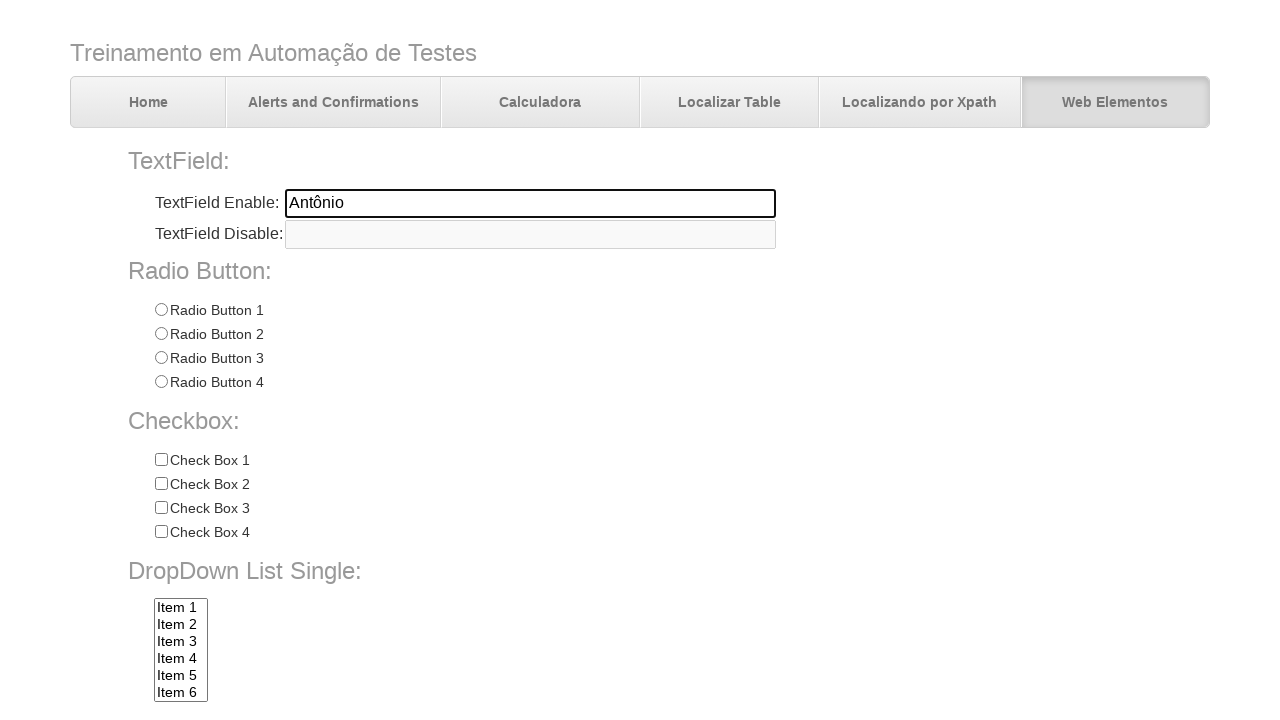

Verified that text field contains 'Antônio'
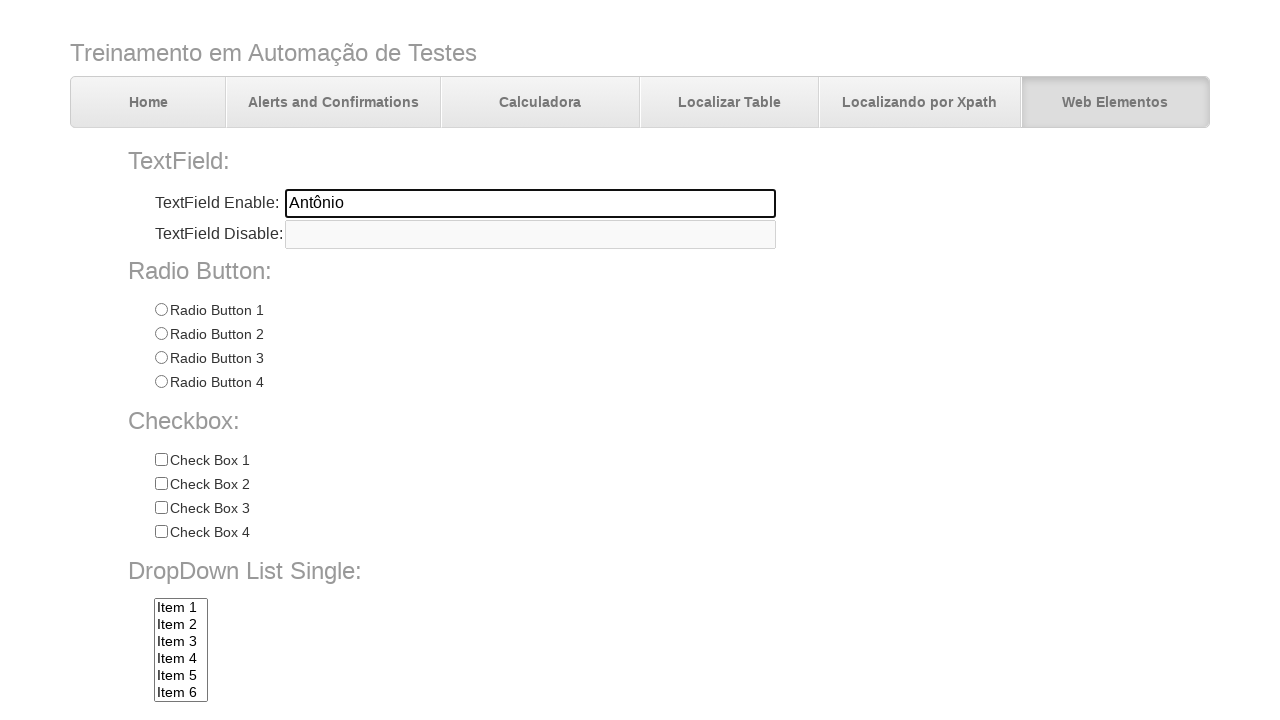

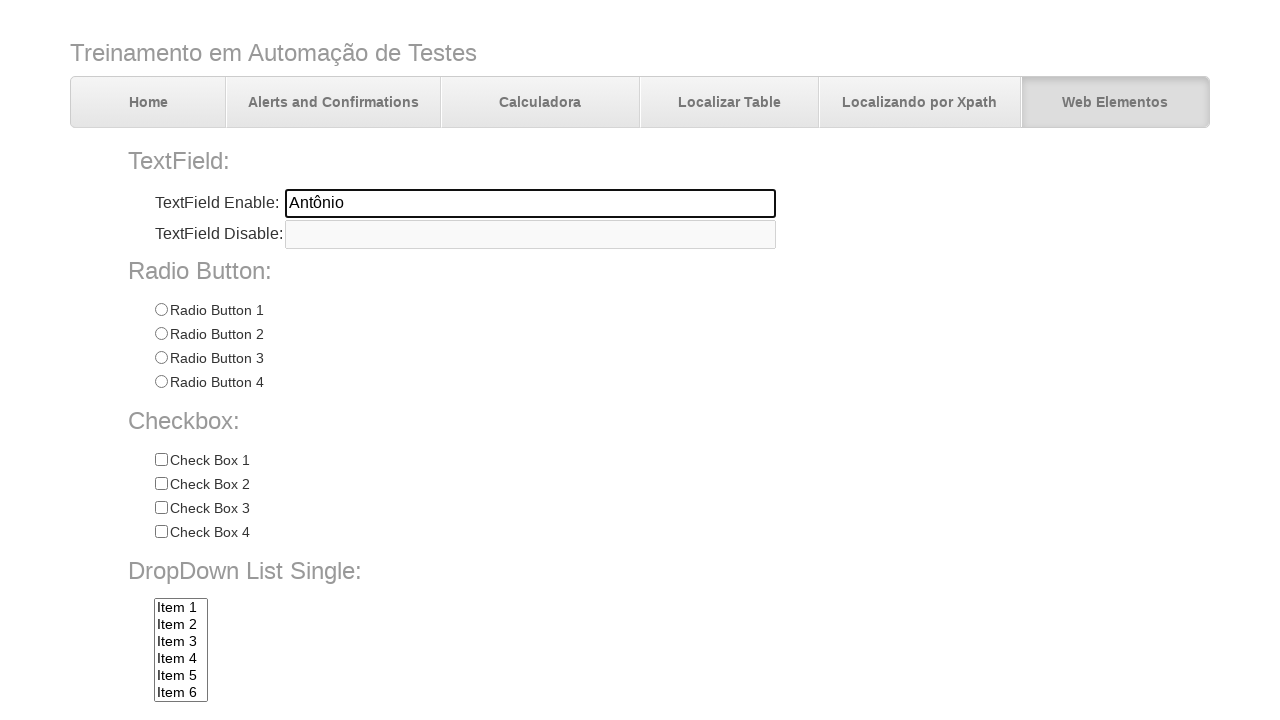